Tests that the currently applied filter is highlighted in the filter bar

Starting URL: https://demo.playwright.dev/todomvc

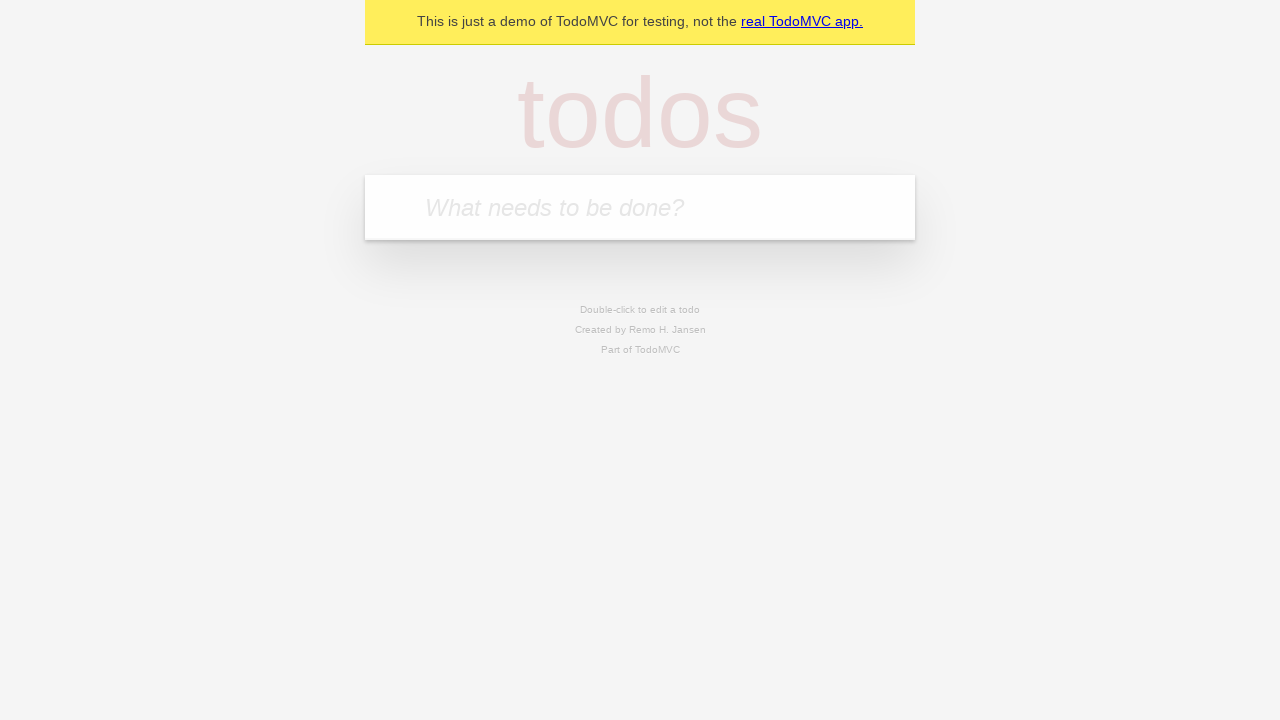

Filled new todo field with 'buy some cheese' on .new-todo
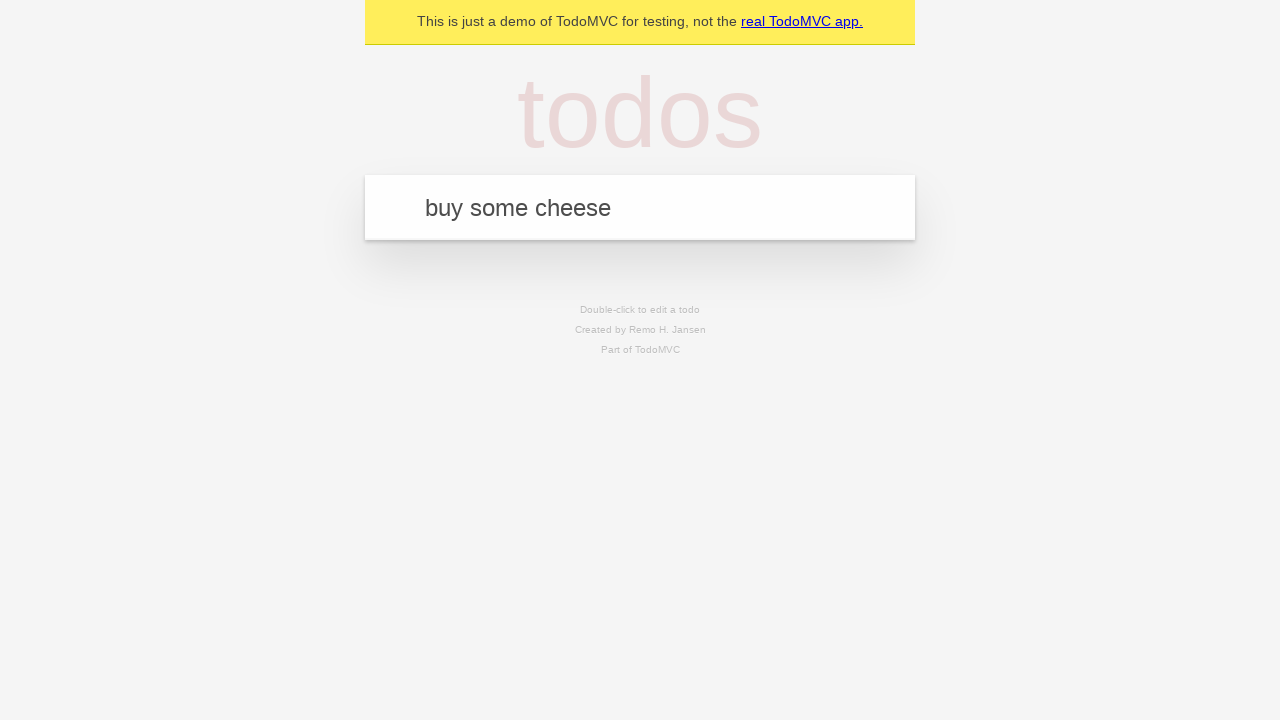

Pressed Enter to create first todo on .new-todo
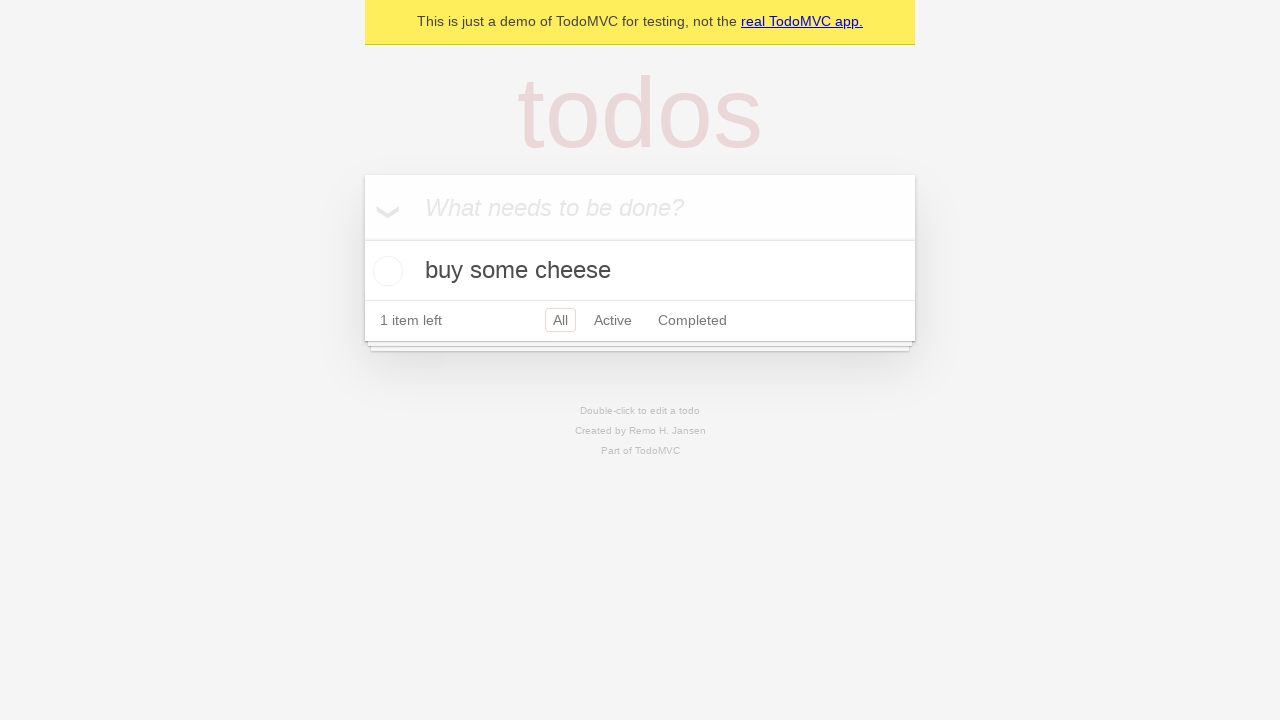

Filled new todo field with 'feed the cat' on .new-todo
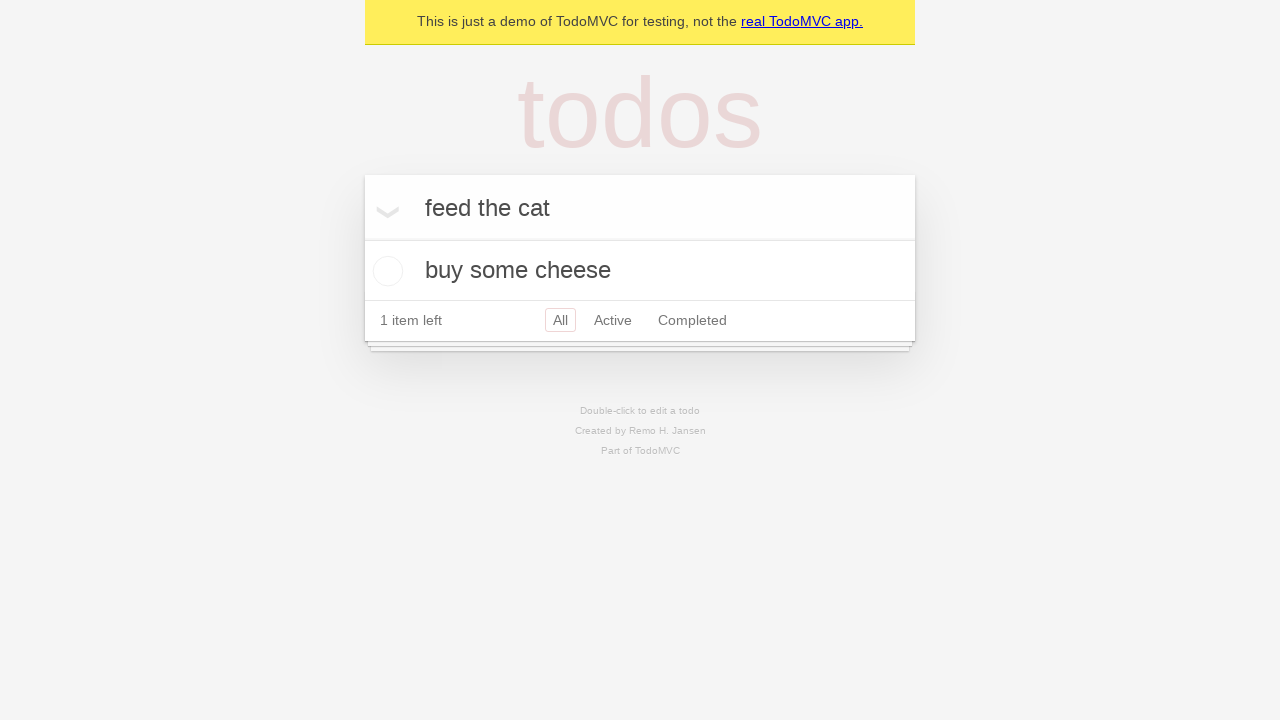

Pressed Enter to create second todo on .new-todo
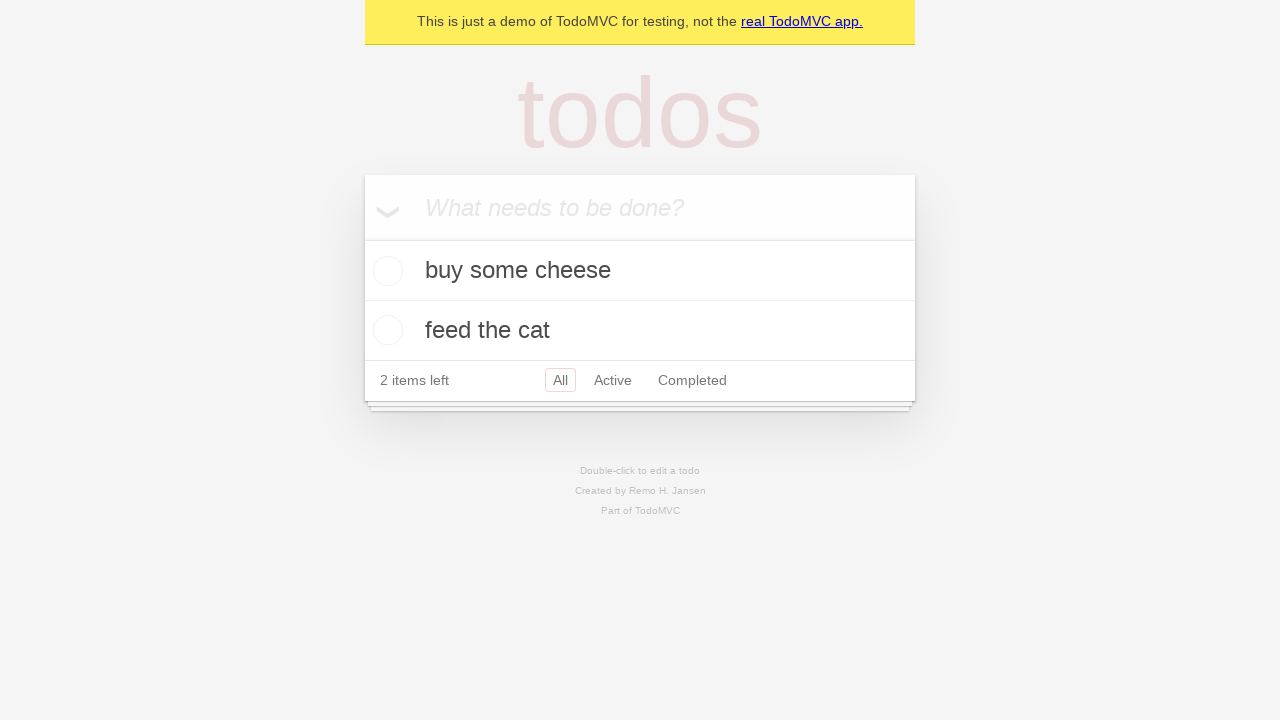

Filled new todo field with 'book a doctors appointment' on .new-todo
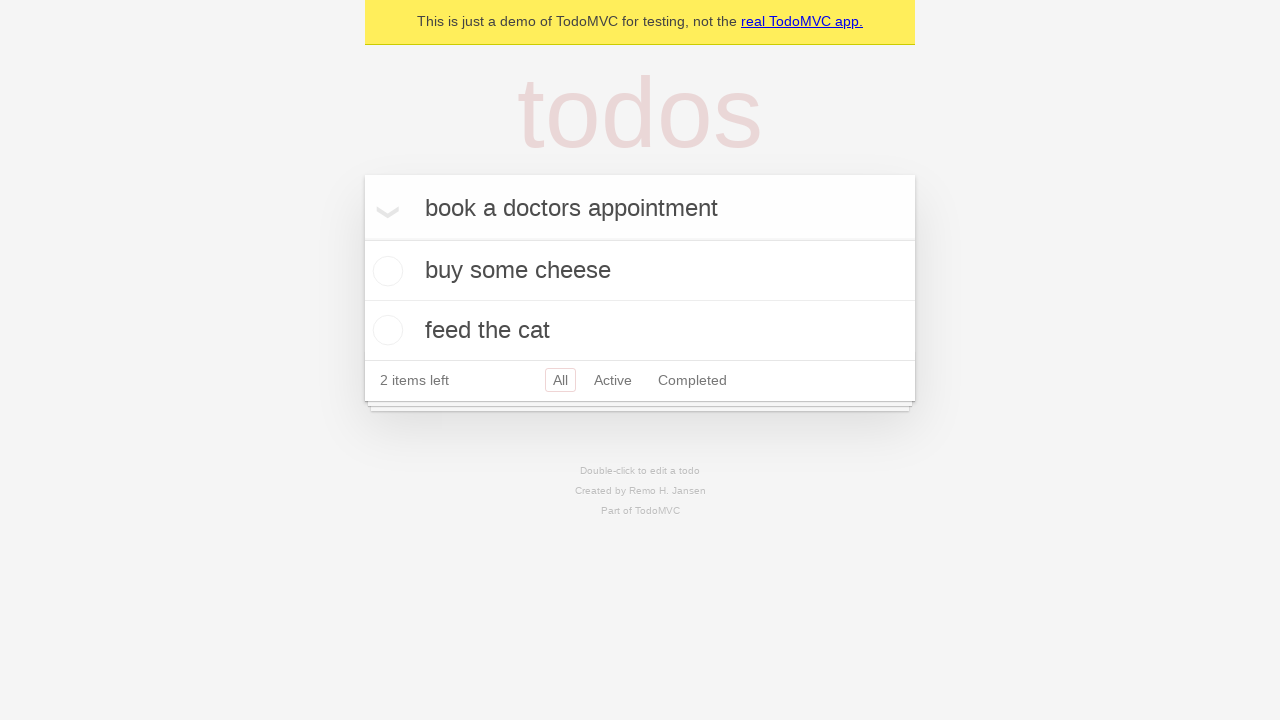

Pressed Enter to create third todo on .new-todo
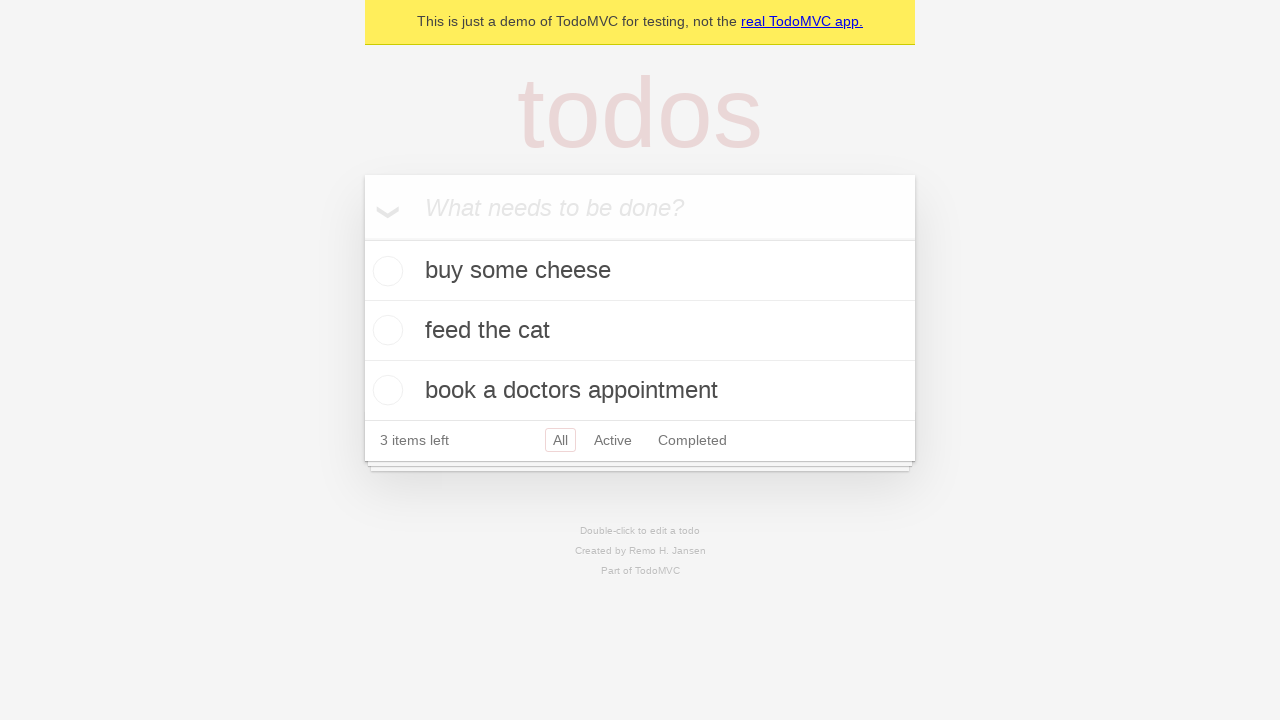

Clicked Active filter at (613, 440) on .filters >> text=Active
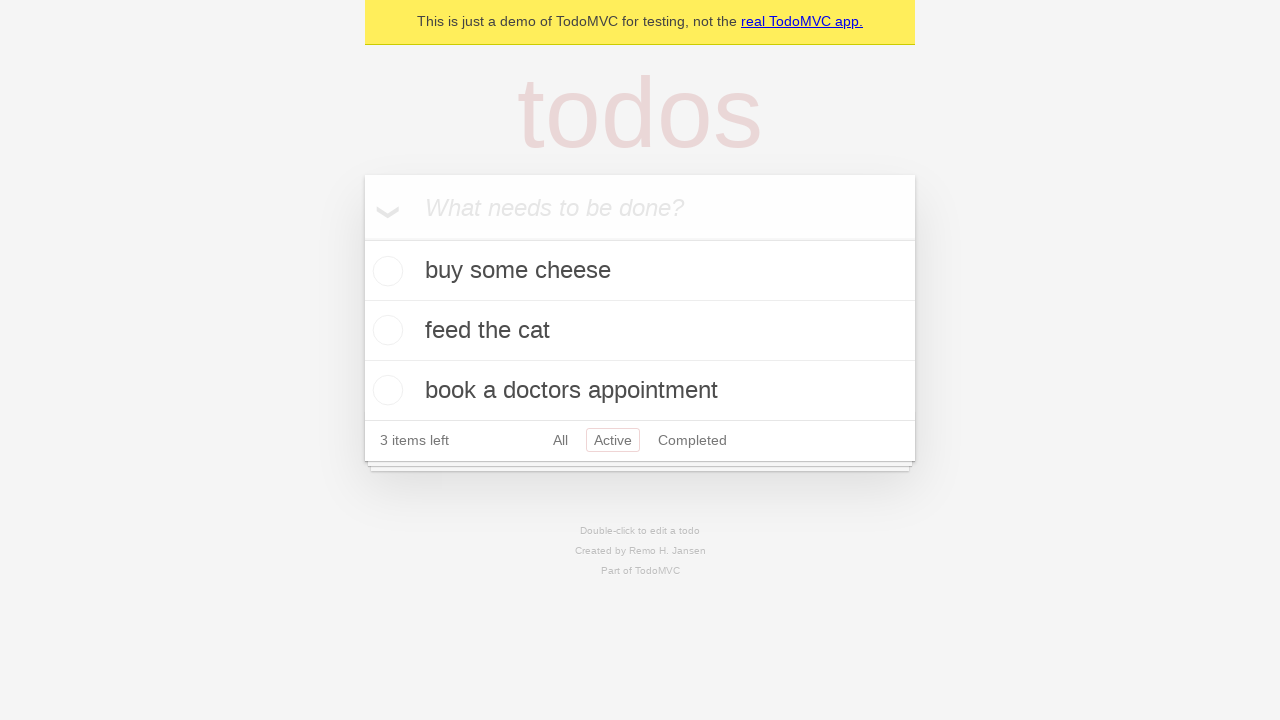

Clicked Completed filter to verify it is highlighted as currently applied filter at (692, 440) on .filters >> text=Completed
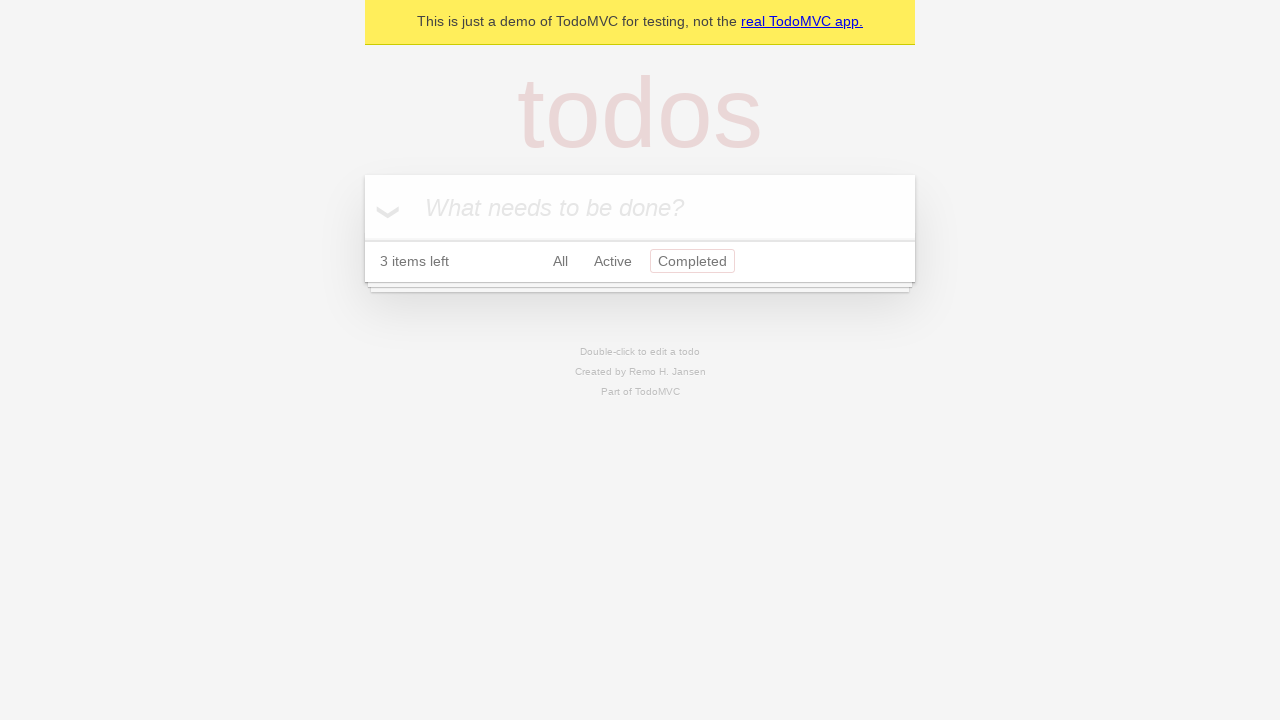

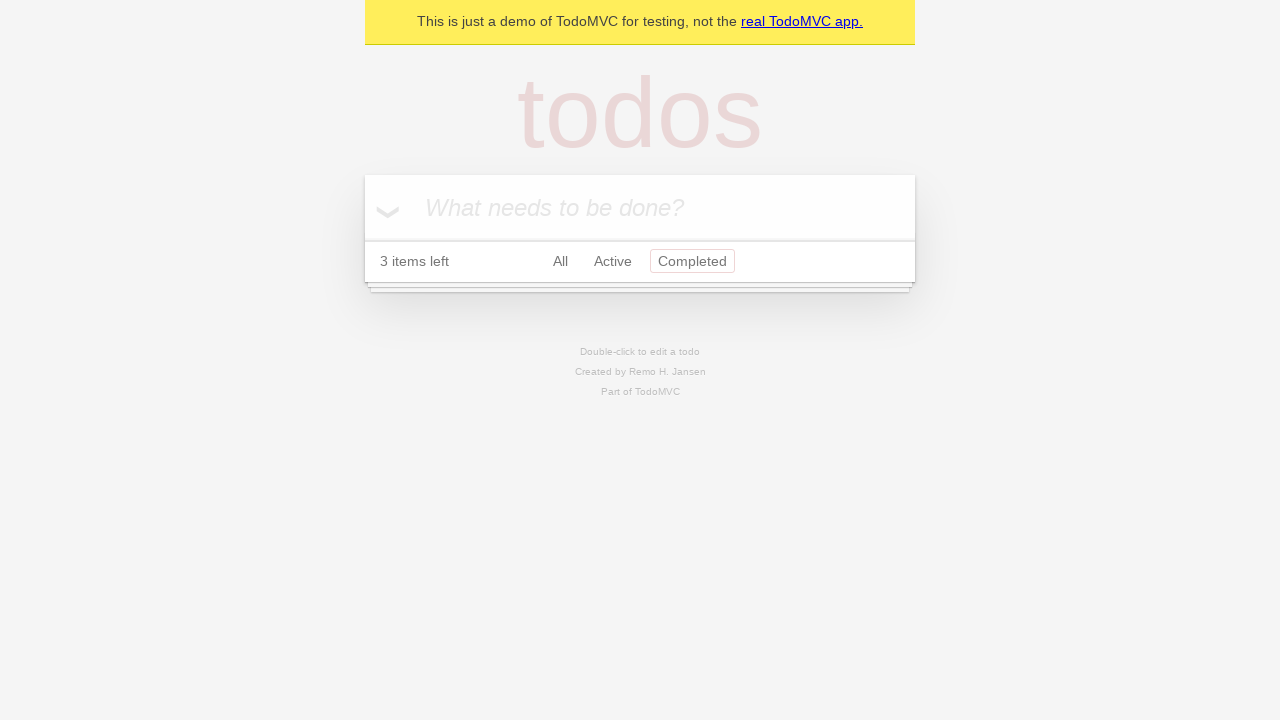